Tests the signup form by filling in all required fields (name, netID, email, password, role) and submitting the form, then waiting for a redirect.

Starting URL: https://studybuddy-1b01f.web.app/signup.html

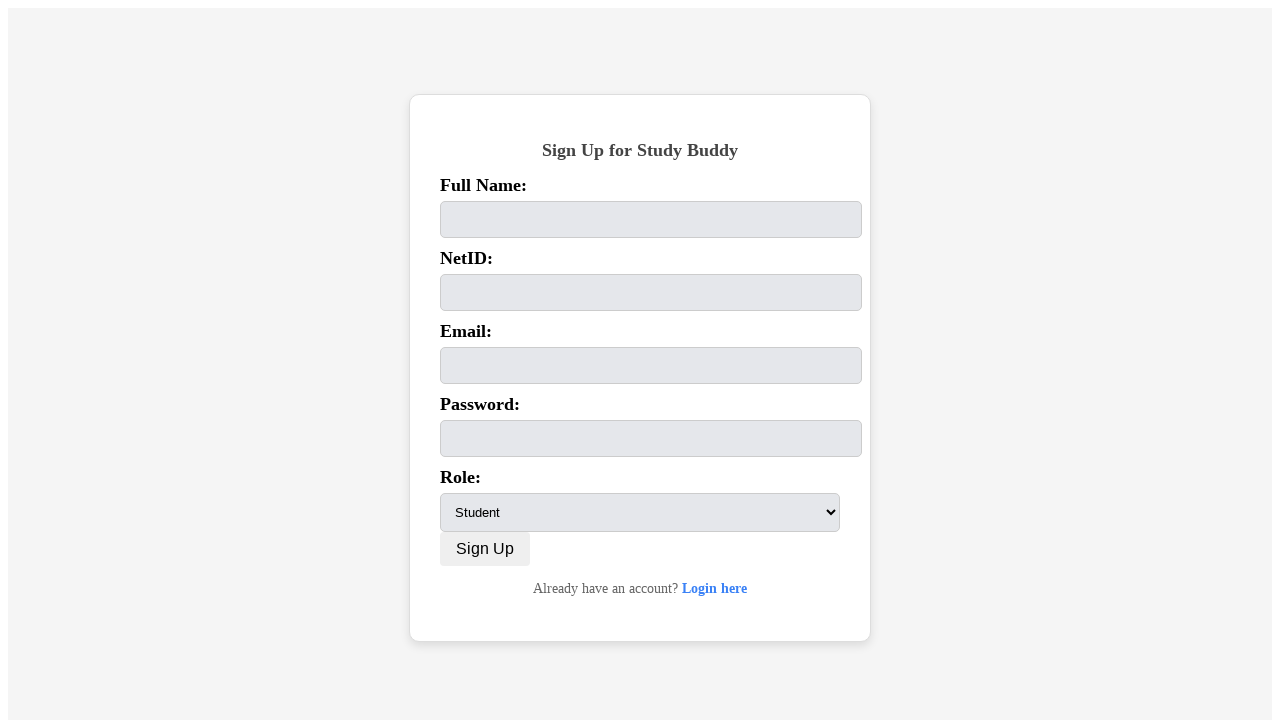

Filled full name field with 'John Doe' on input[name="fullName"]
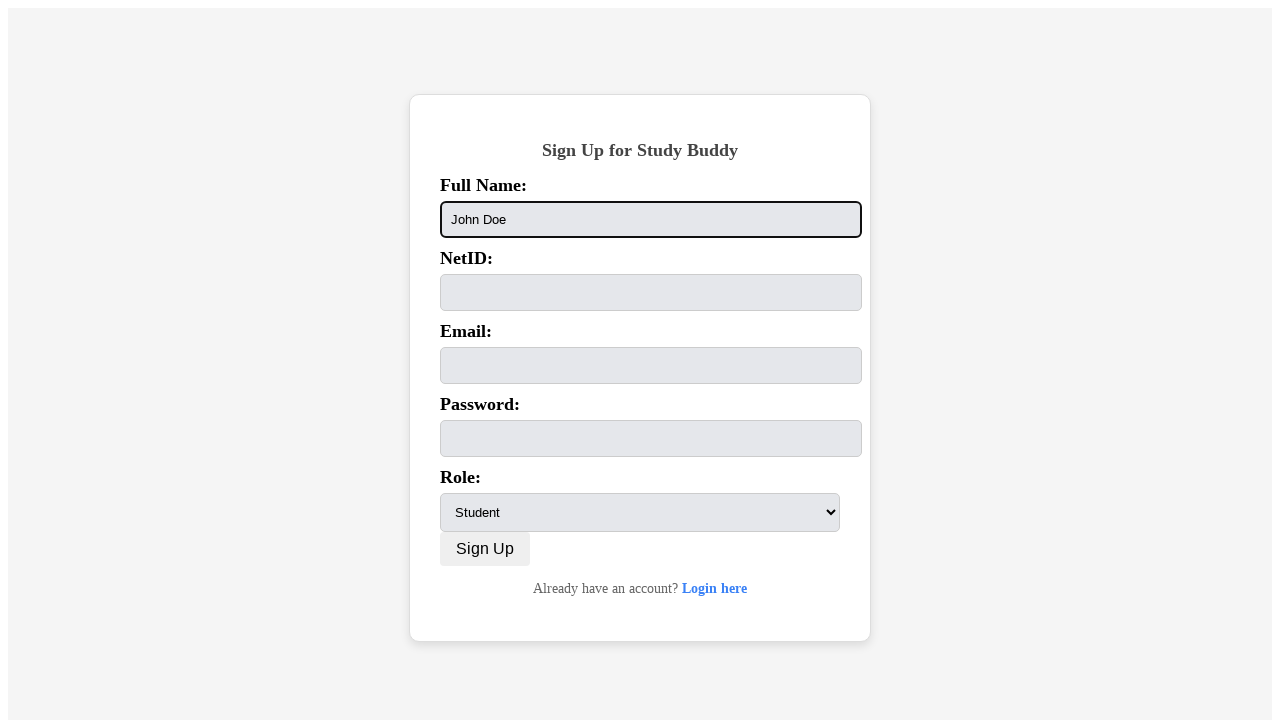

Filled netID field with 'jdoe123' on input[name="netID"]
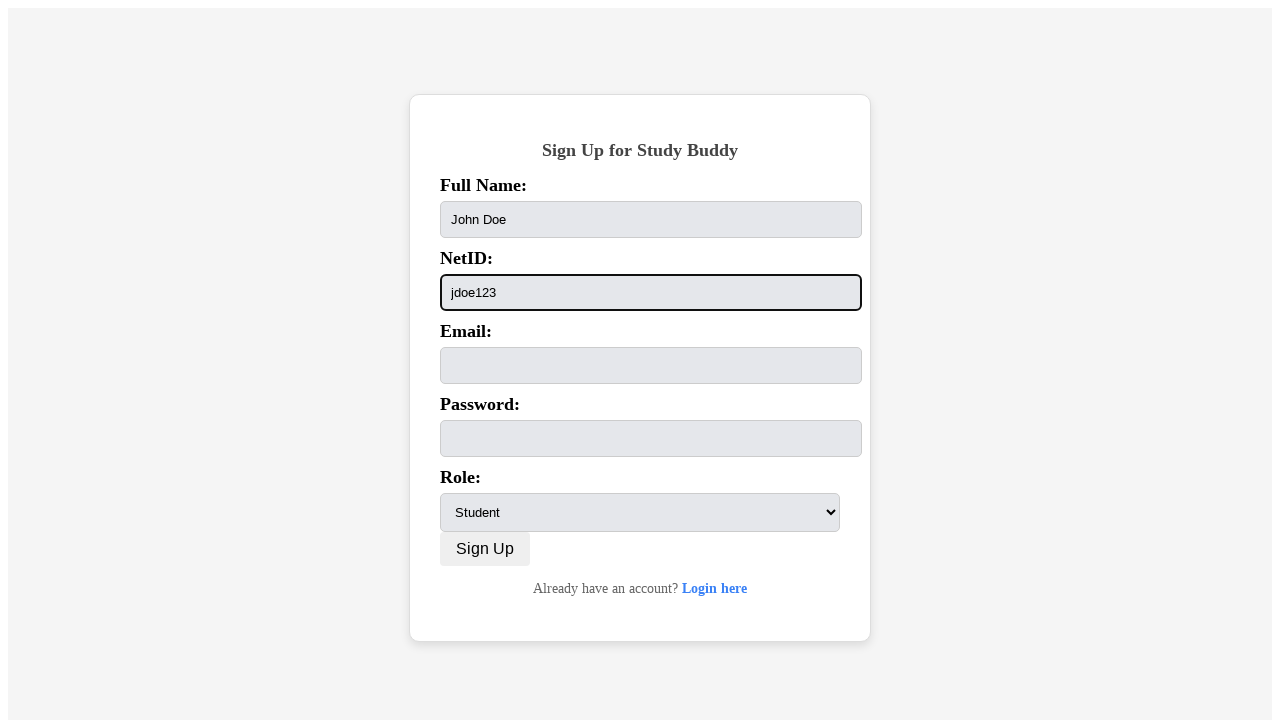

Filled email field with 'jdoe@example.com' on input[name="email"]
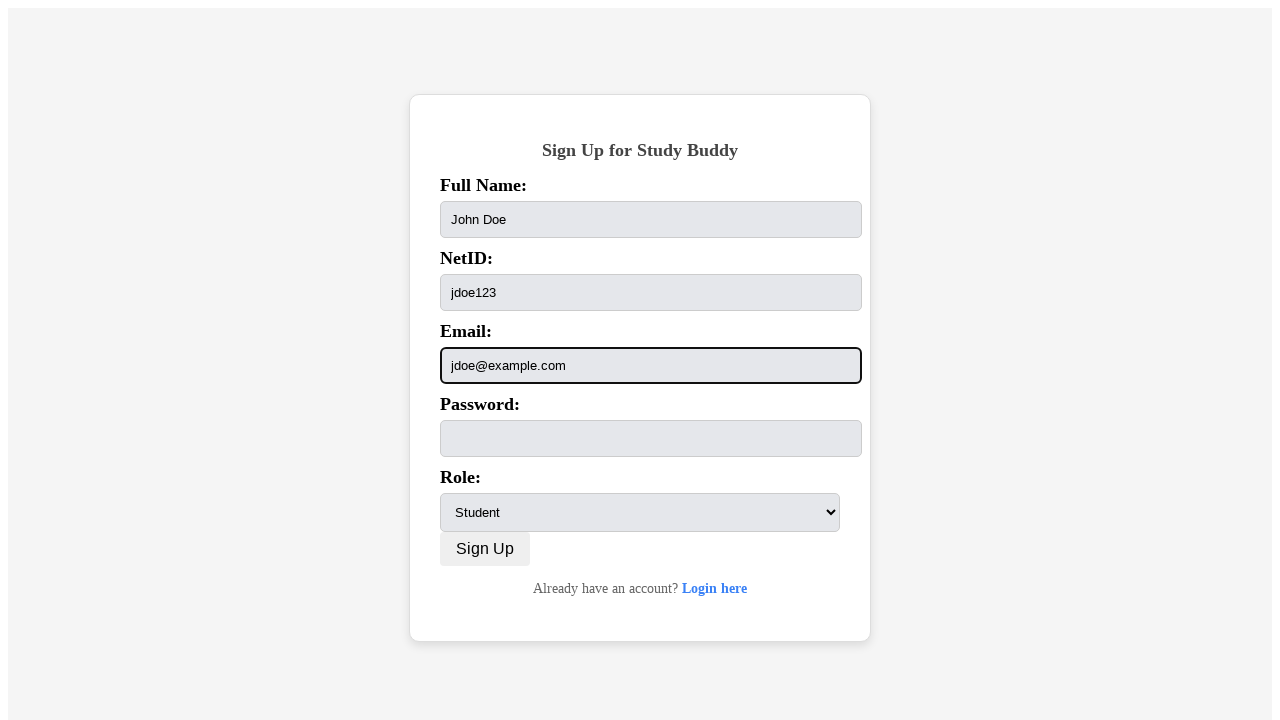

Filled password field with 'SecurePass123' on input[name="password"]
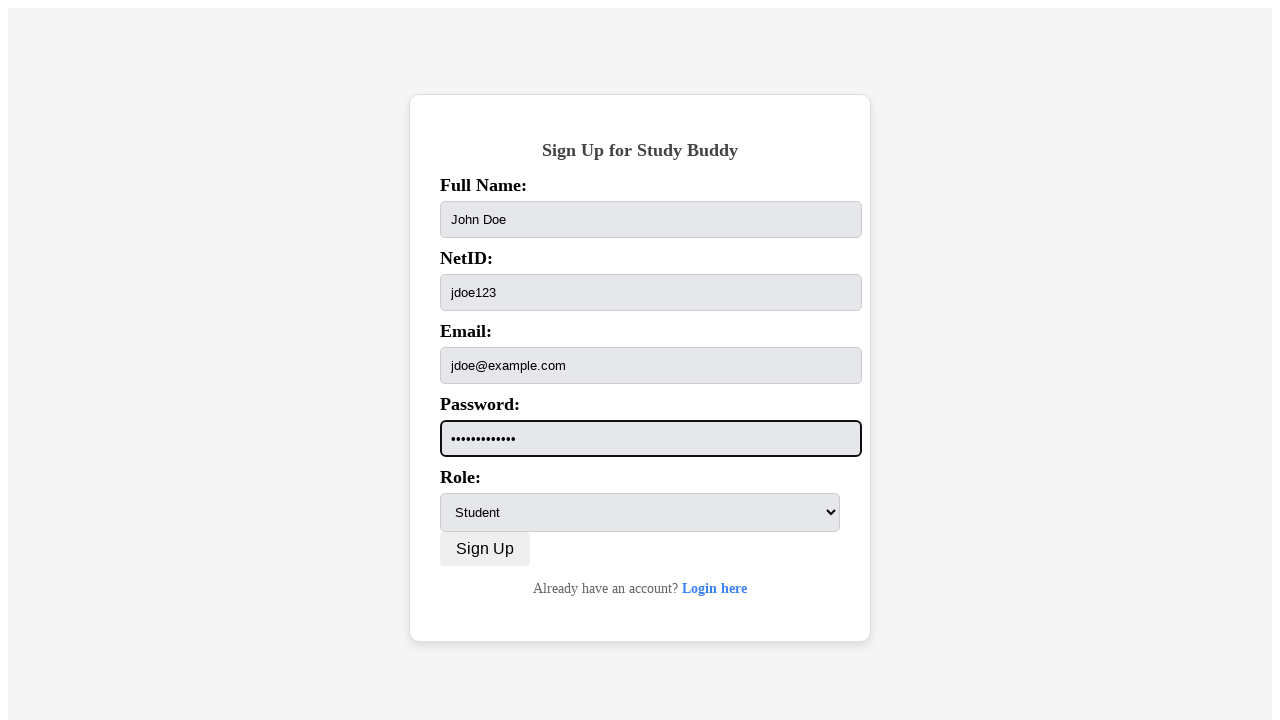

Selected 'student' role from dropdown on select[name="role"]
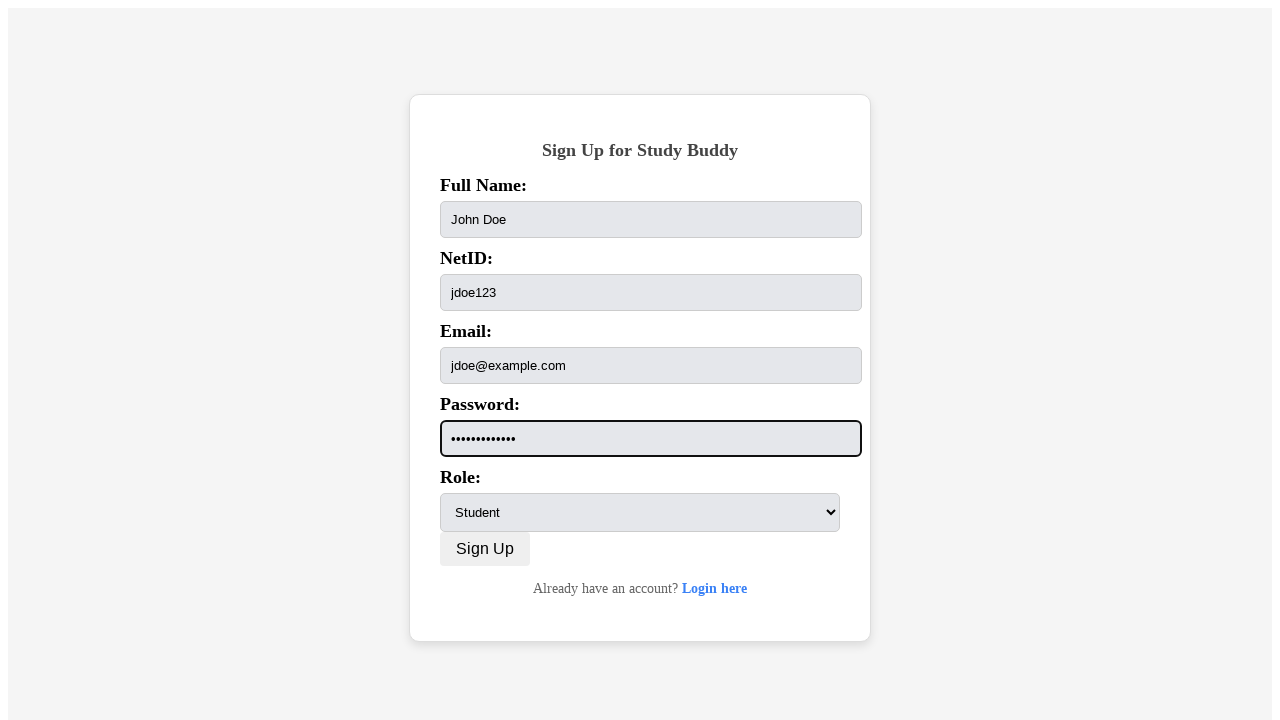

Clicked signup submit button at (485, 549) on button[type="submit"]
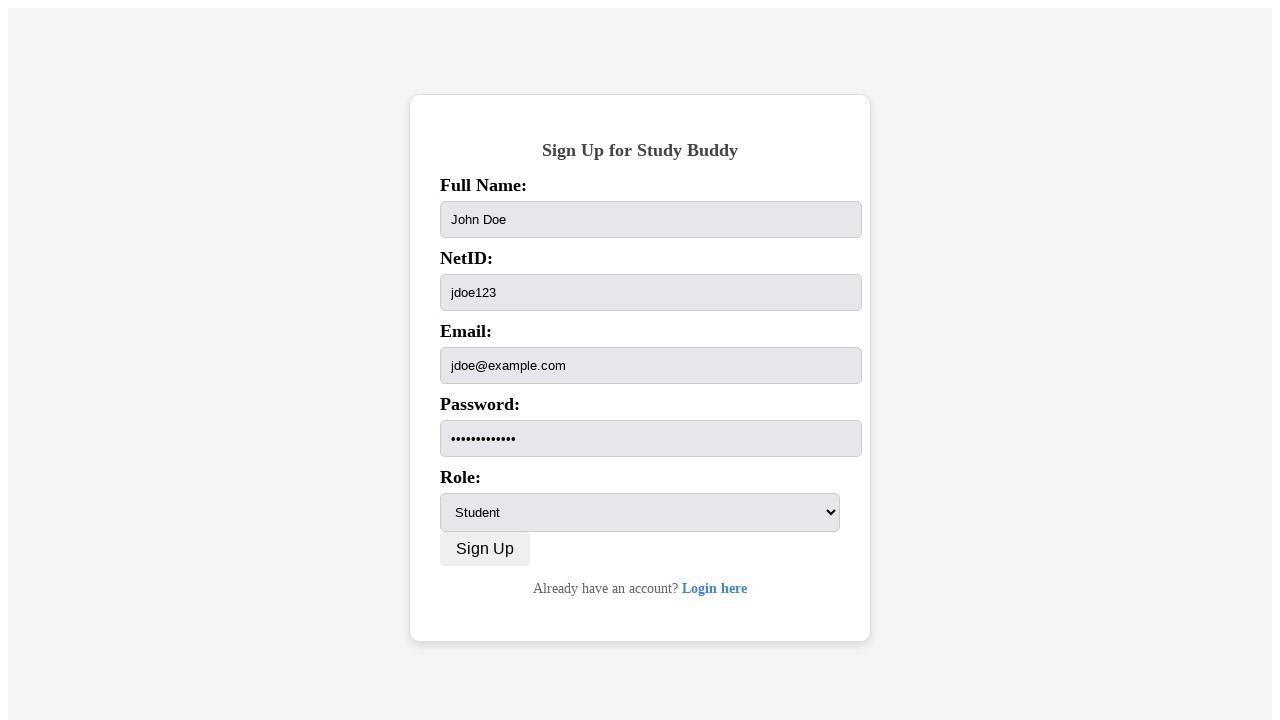

Page redirected after successful signup
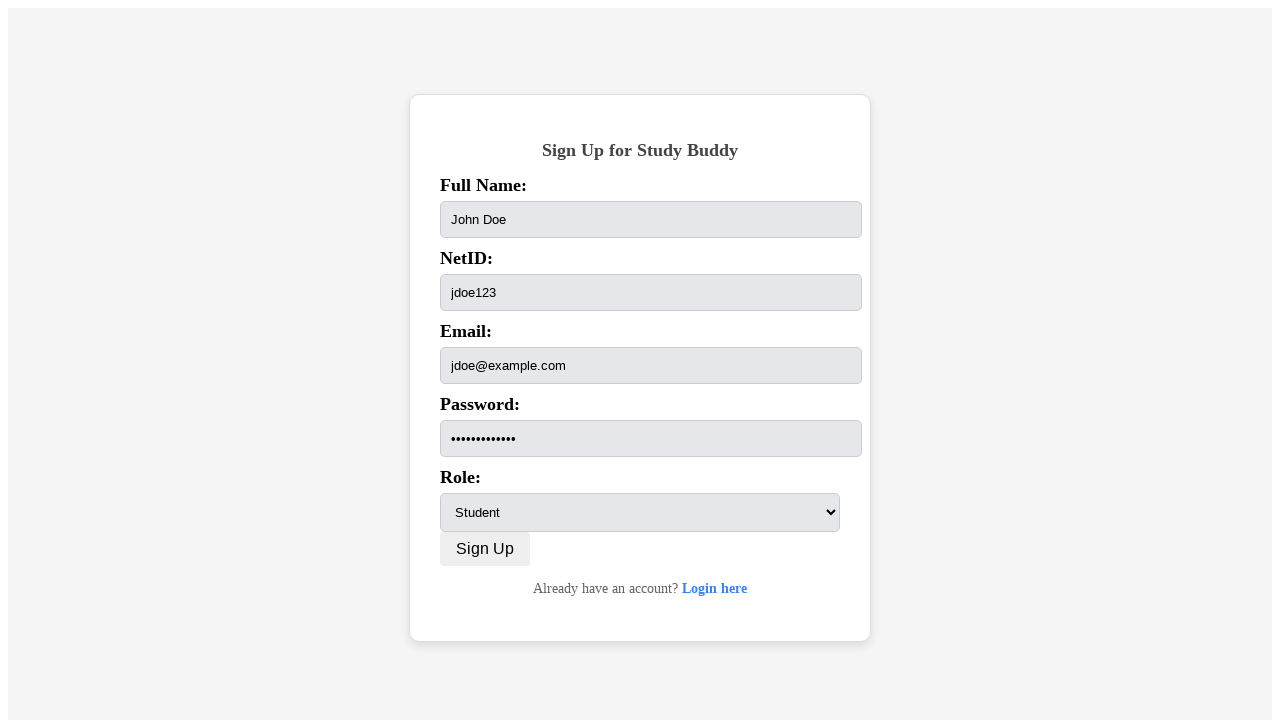

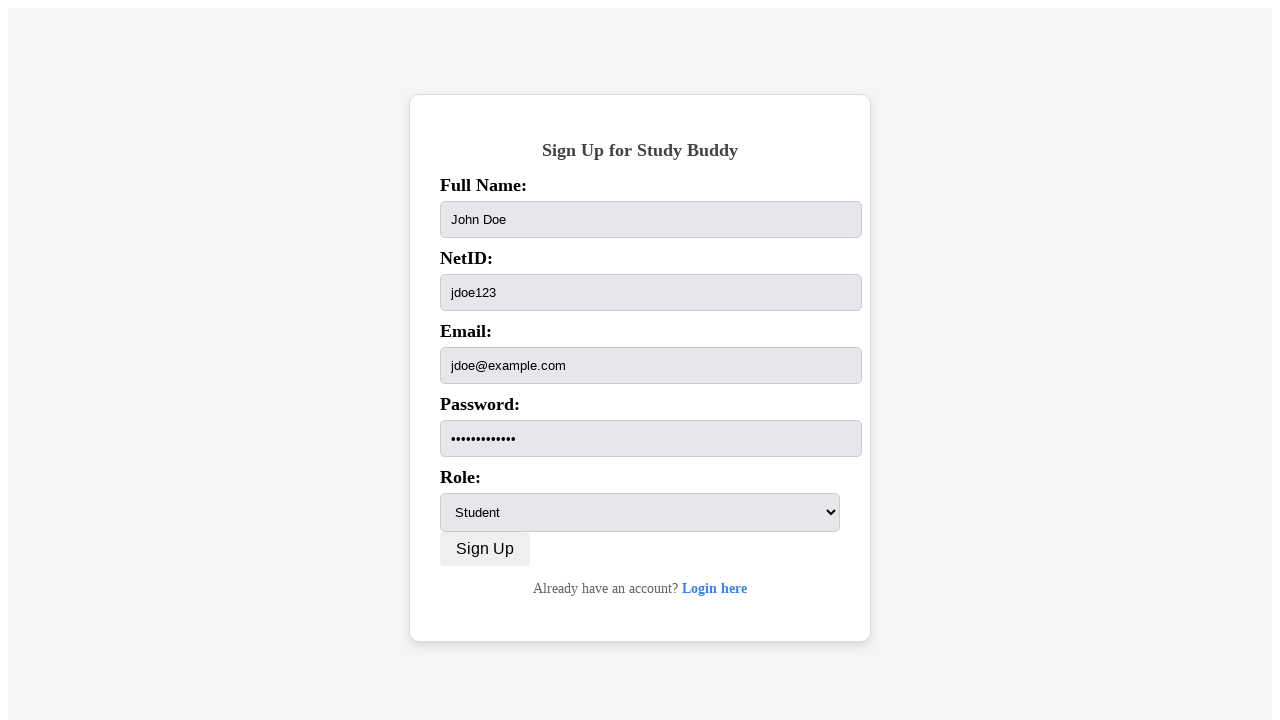